Tests a registration form by filling in first name, last name, and email fields, then submitting and verifying the success message

Starting URL: http://suninjuly.github.io/registration1.html

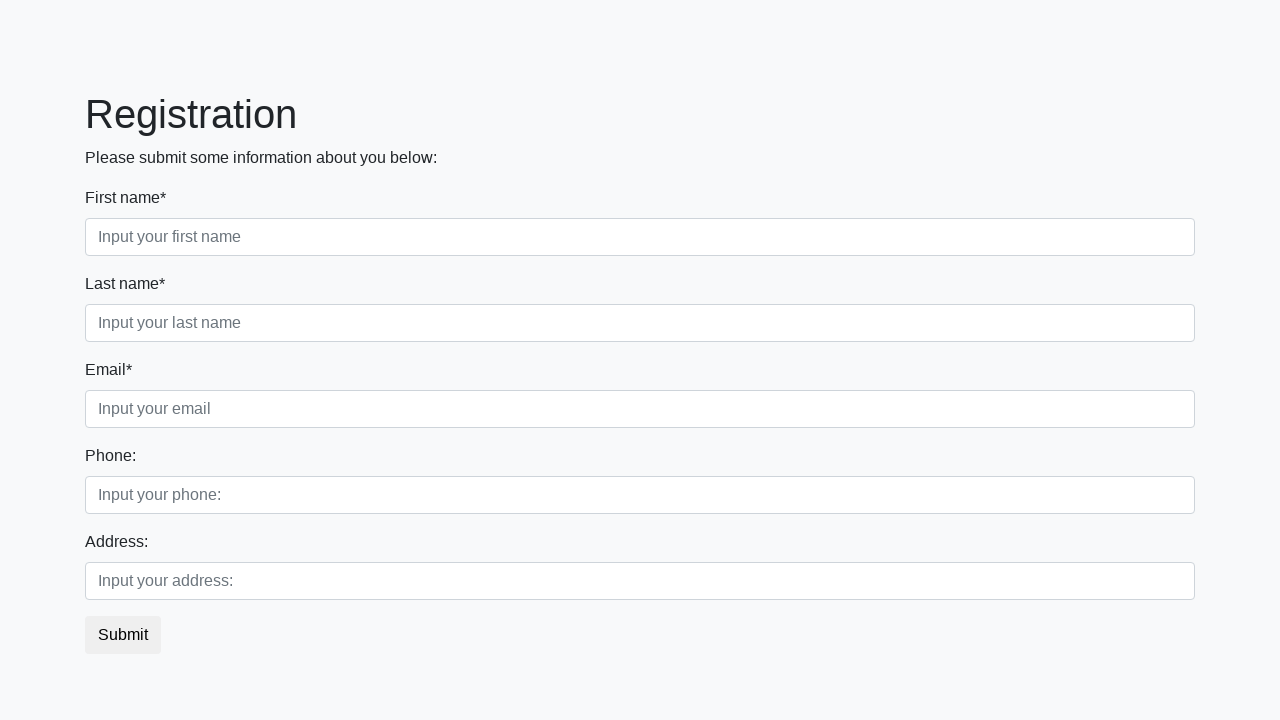

Navigated to registration form page
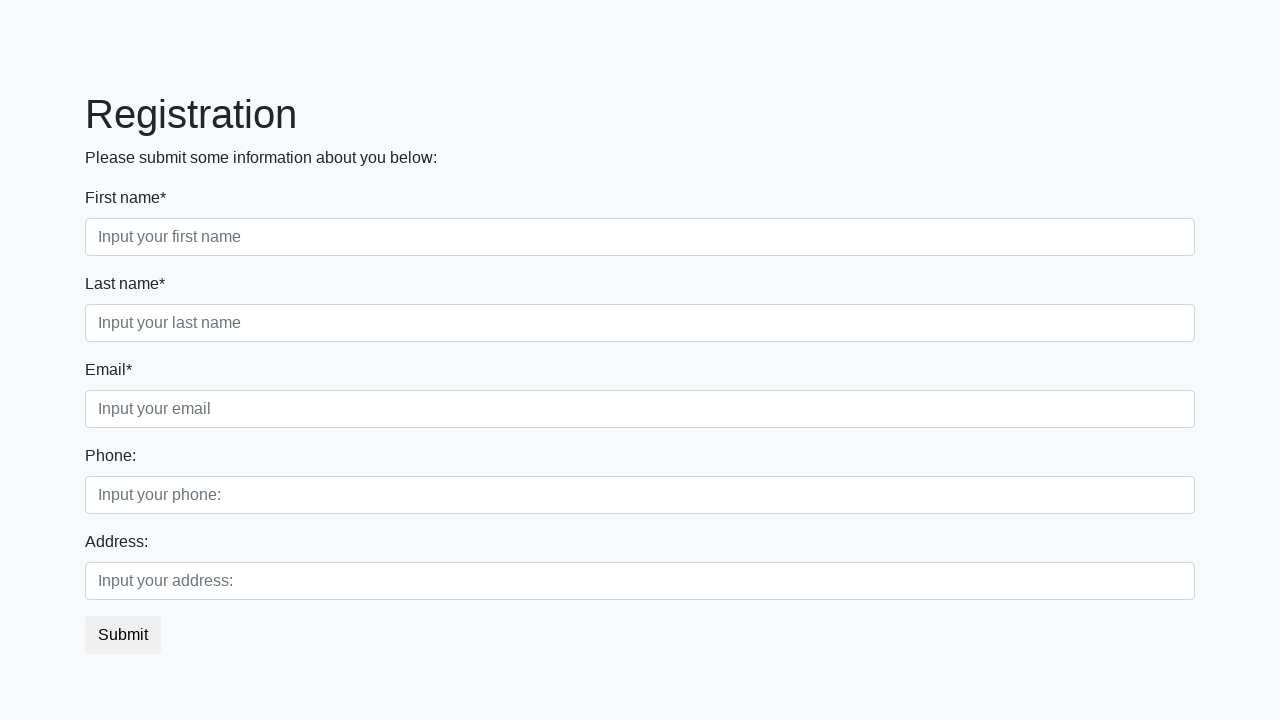

Filled first name field with 'Napoleon' on //input[@placeholder='Input your first name']
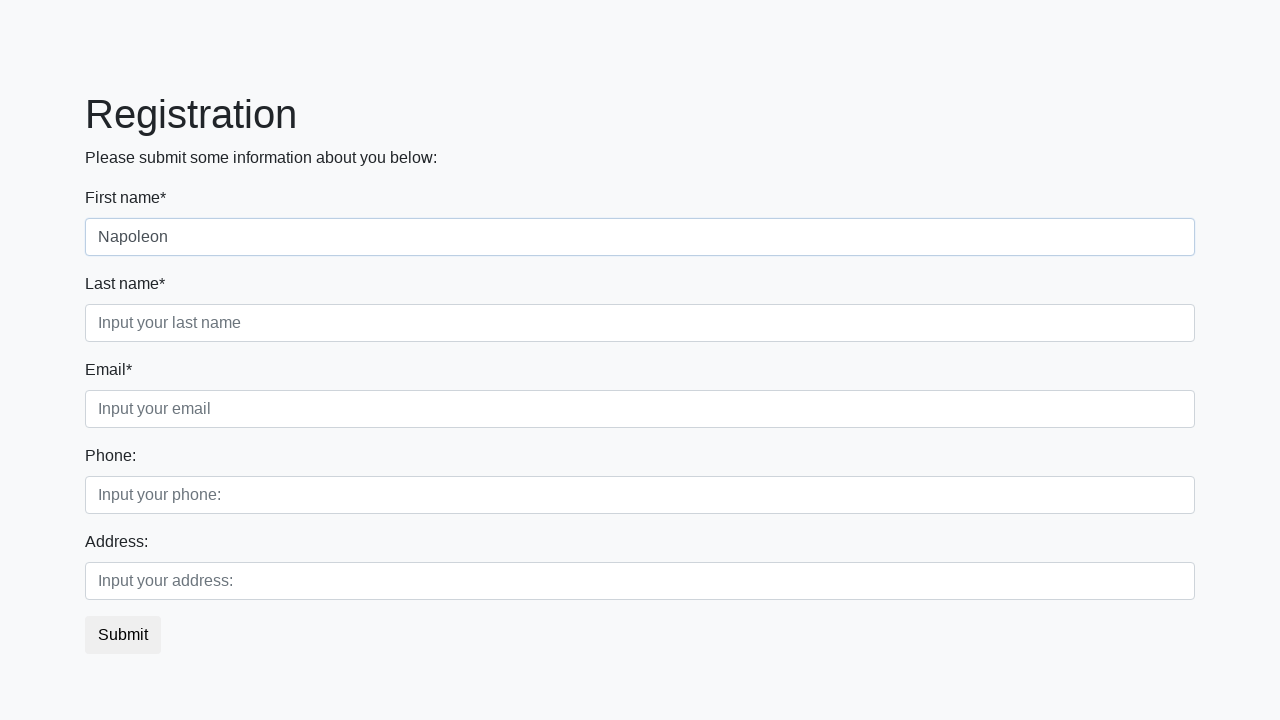

Filled last name field with 'Bonaparte' on //input[@placeholder='Input your last name']
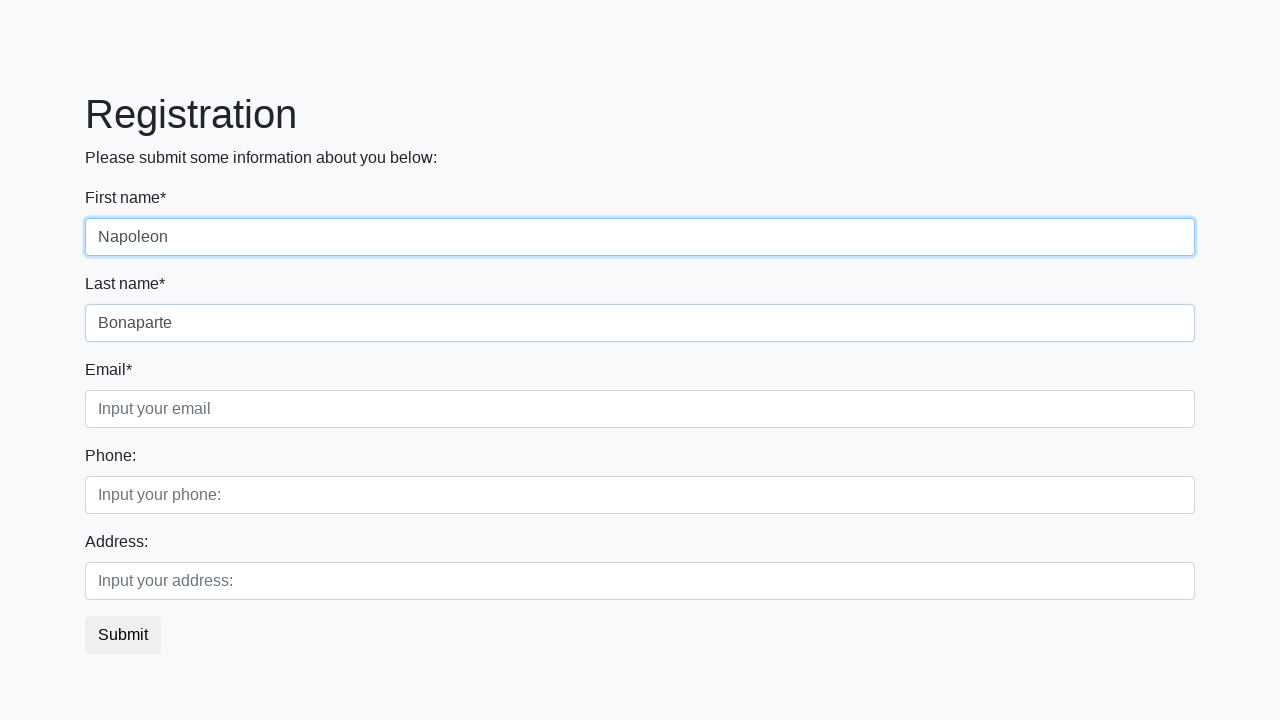

Filled email field with 'napole@on.com' on //input[@placeholder='Input your email']
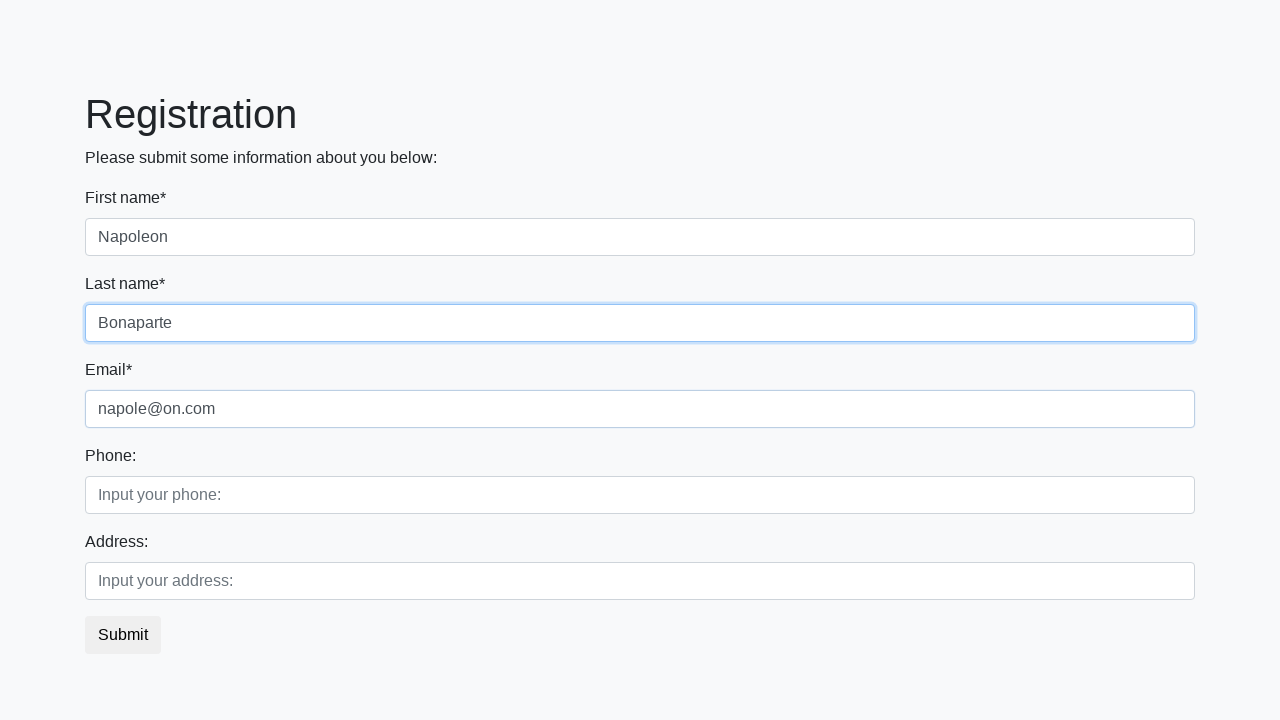

Clicked submit button to register at (123, 635) on xpath=//button[@class='btn btn-default']
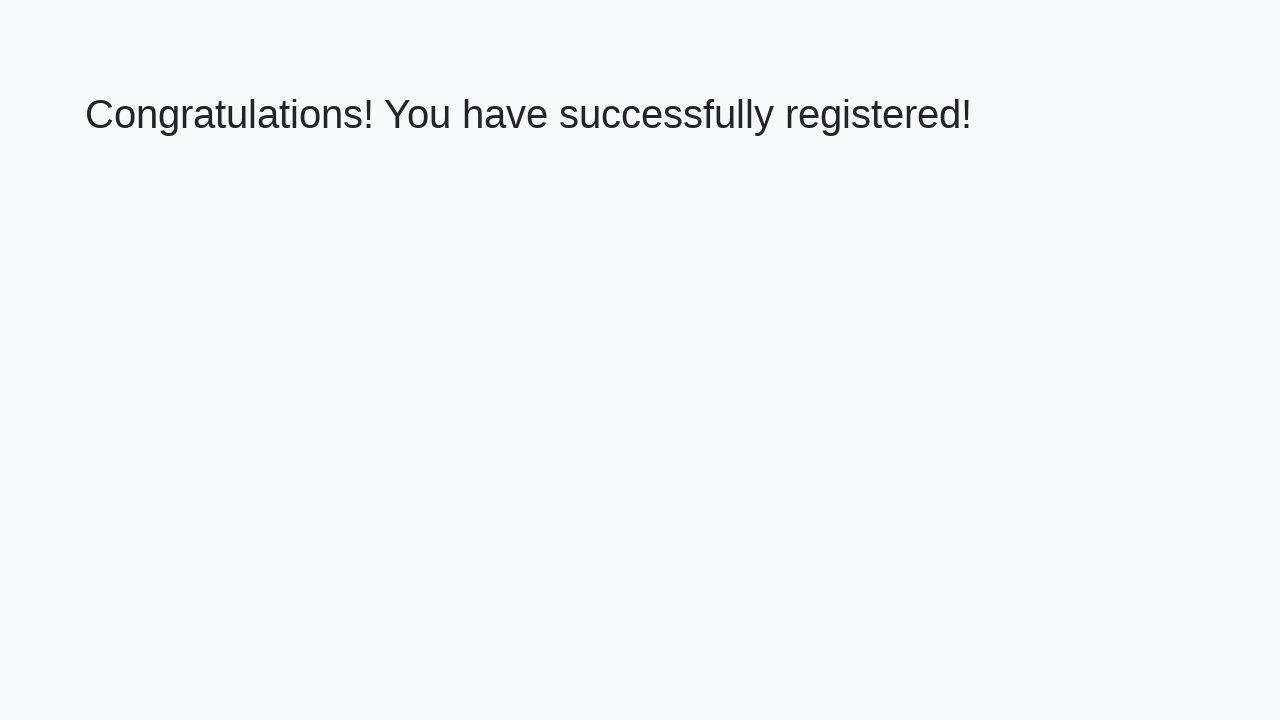

Success message appeared on page
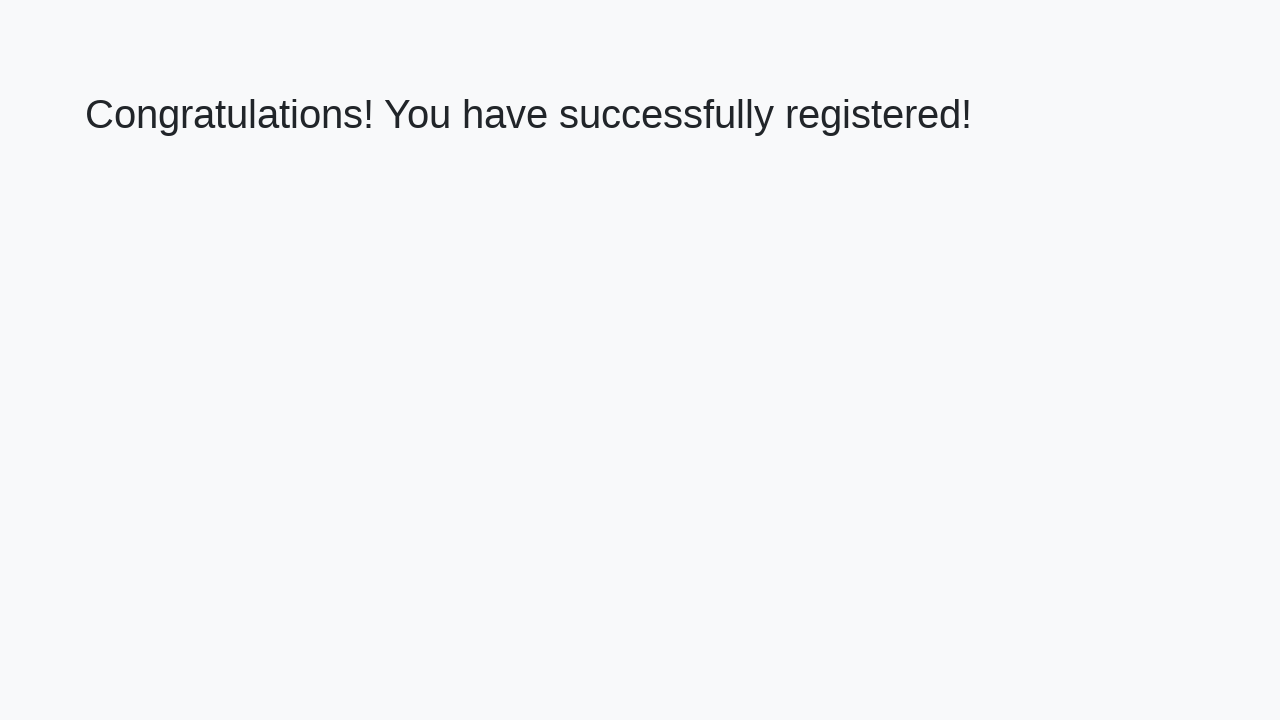

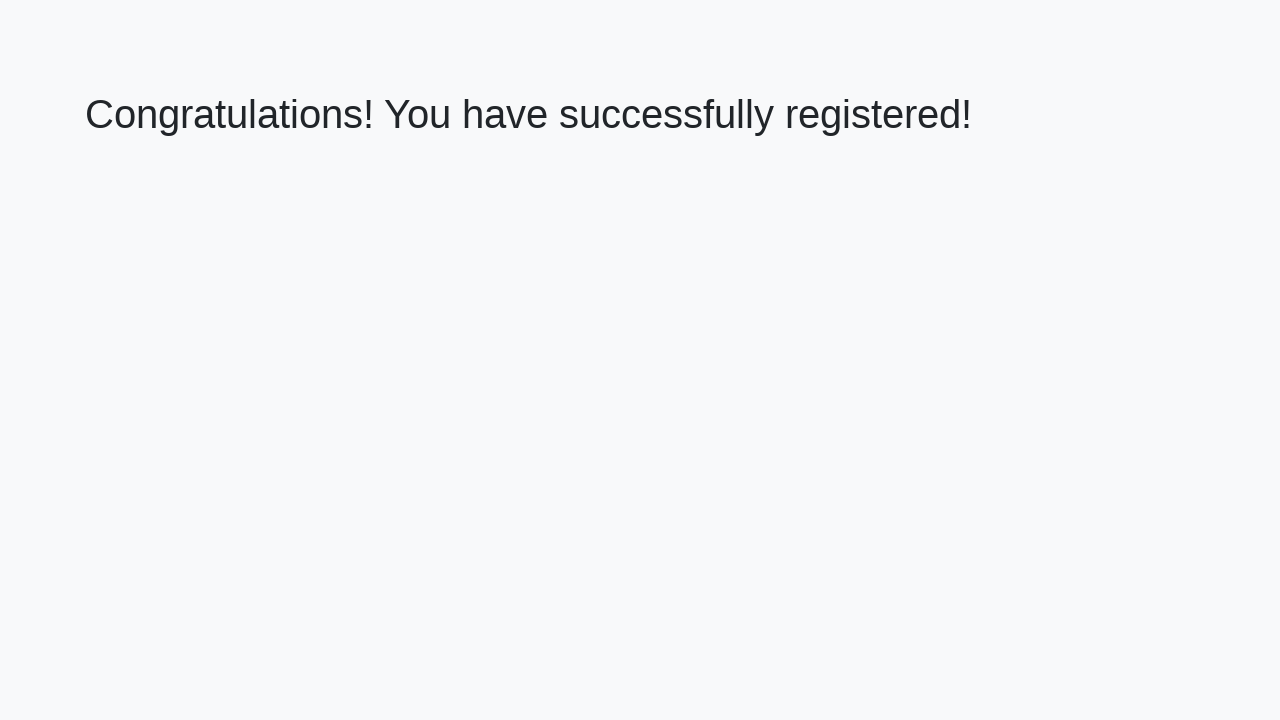